Tests dynamic control functionality by clicking a button to enable a disabled text input field and verifying the state changes

Starting URL: https://the-internet.herokuapp.com/dynamic_controls

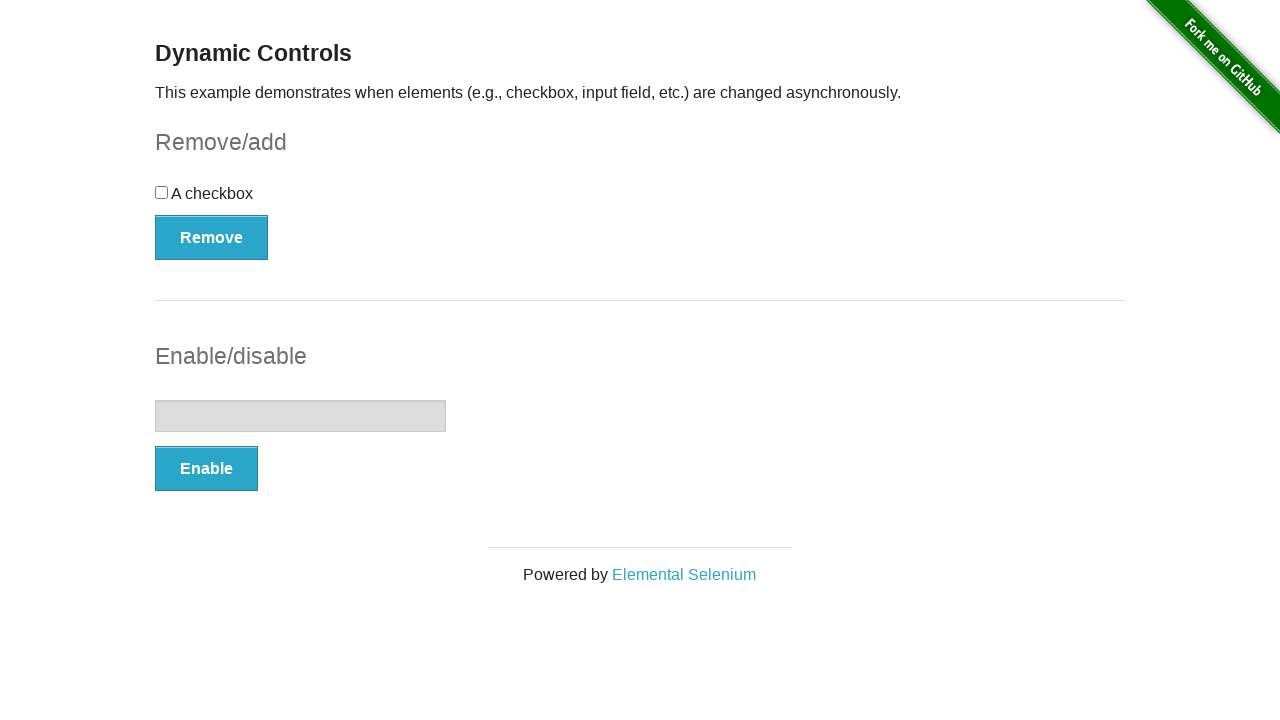

Located text input field
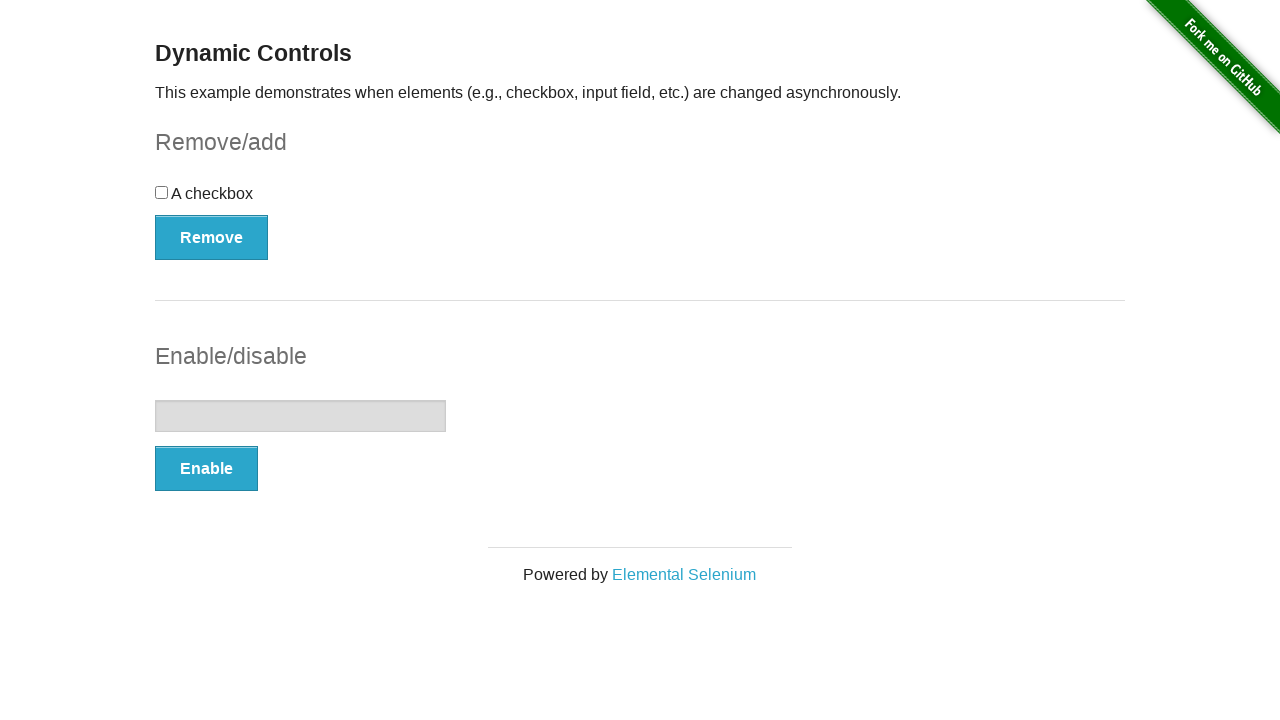

Verified text input field is initially disabled
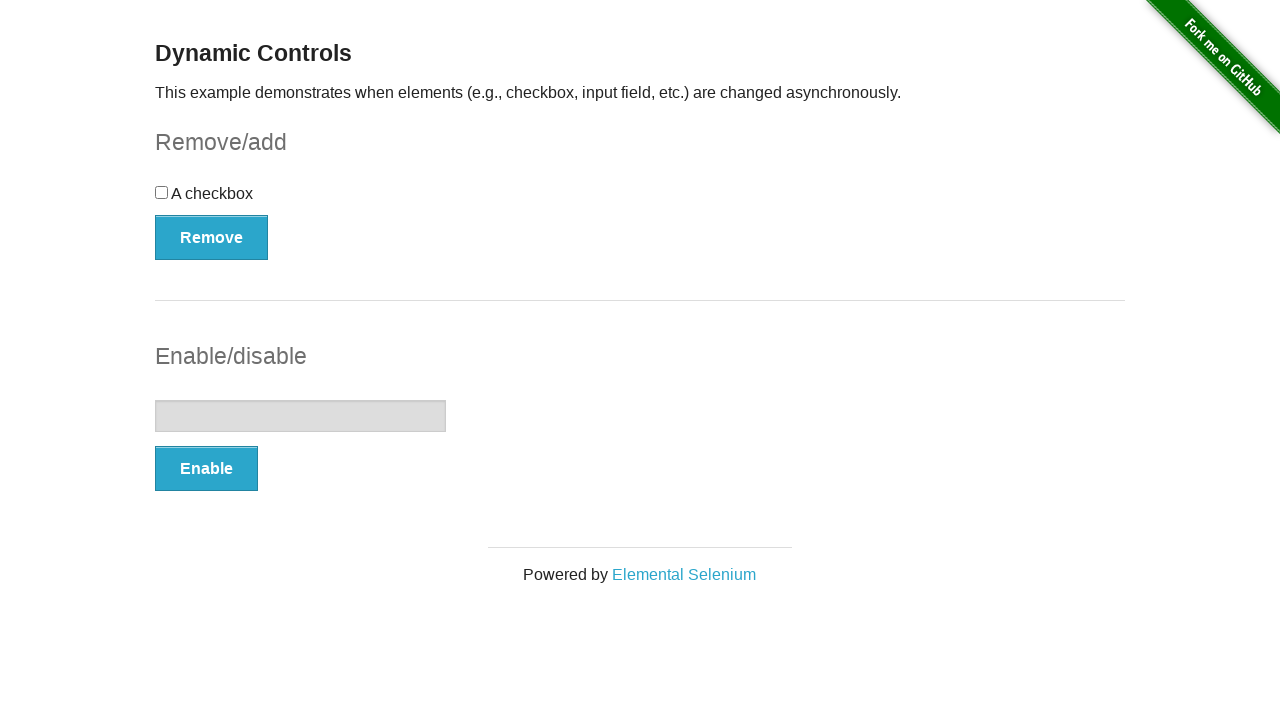

Clicked the Enable/Disable button at (206, 469) on #input-example > button
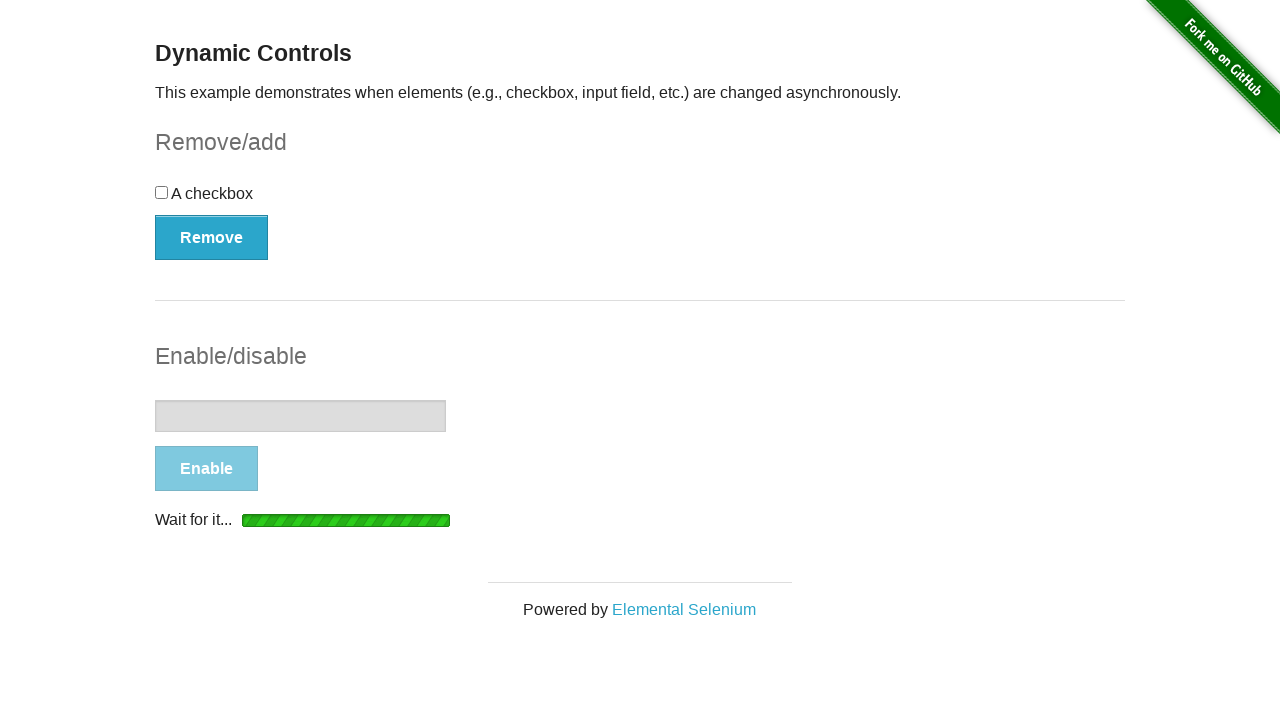

Waited for text input field to become enabled
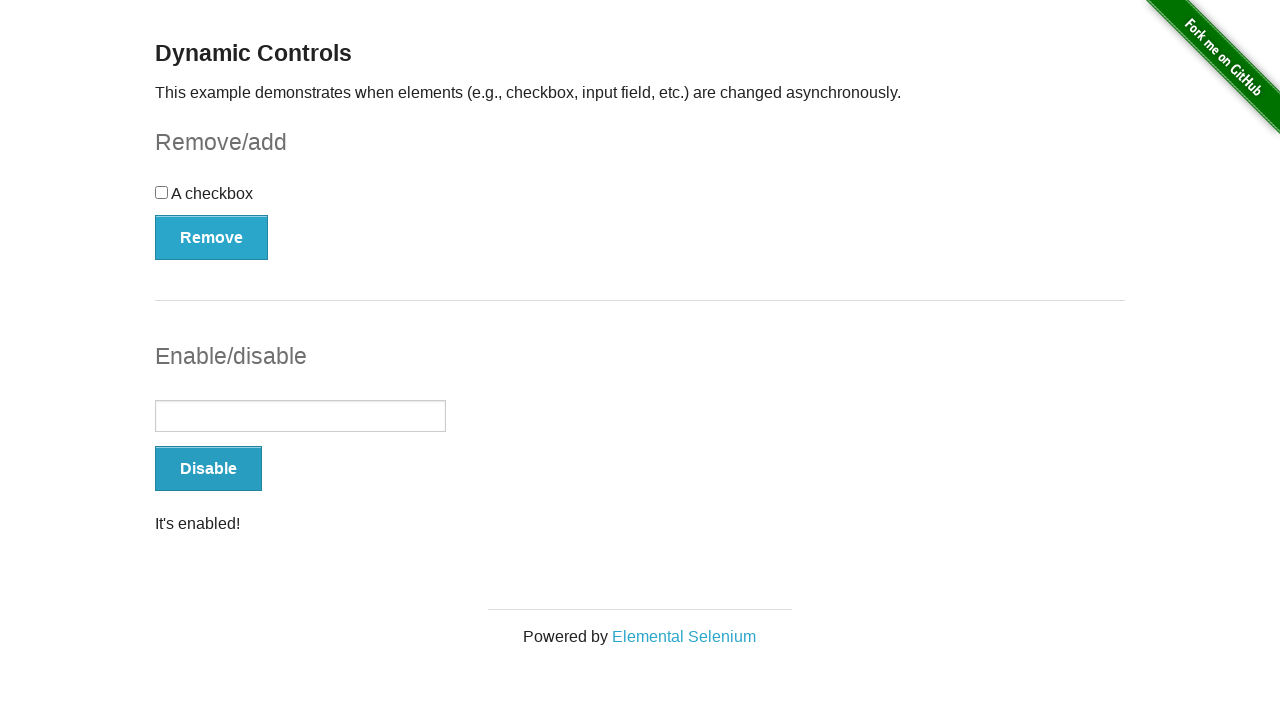

Verified text input field is now enabled
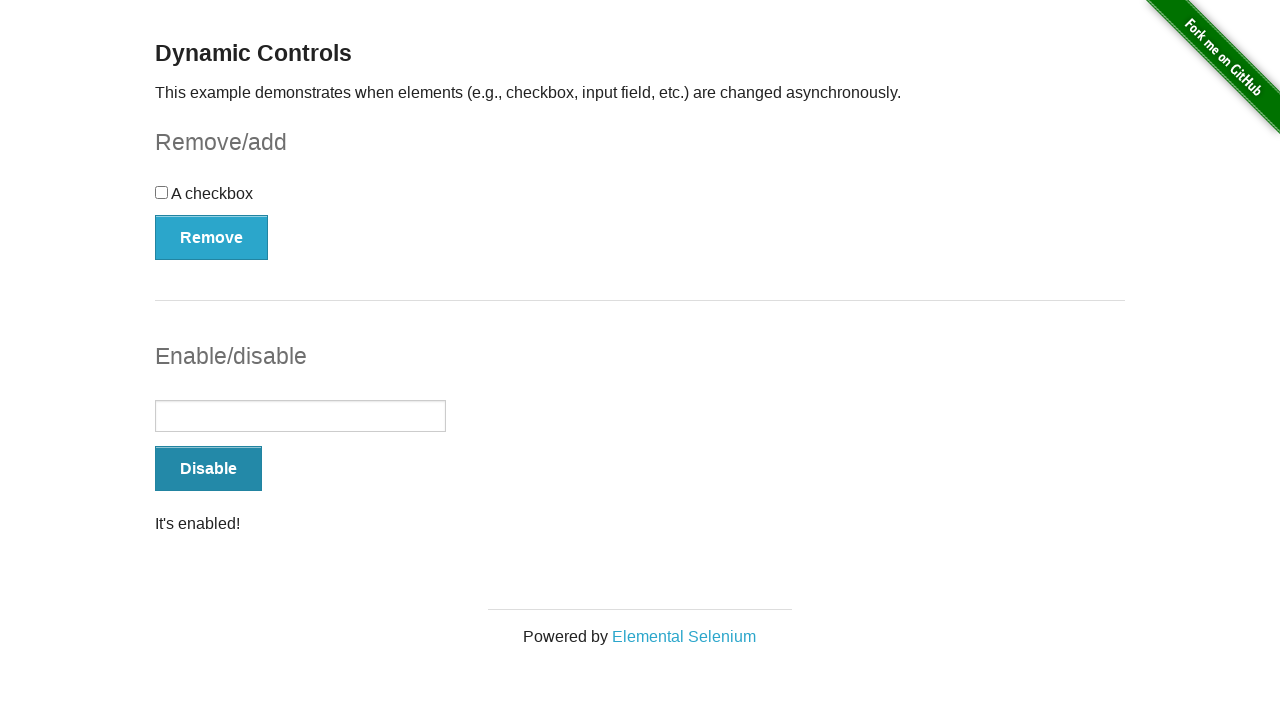

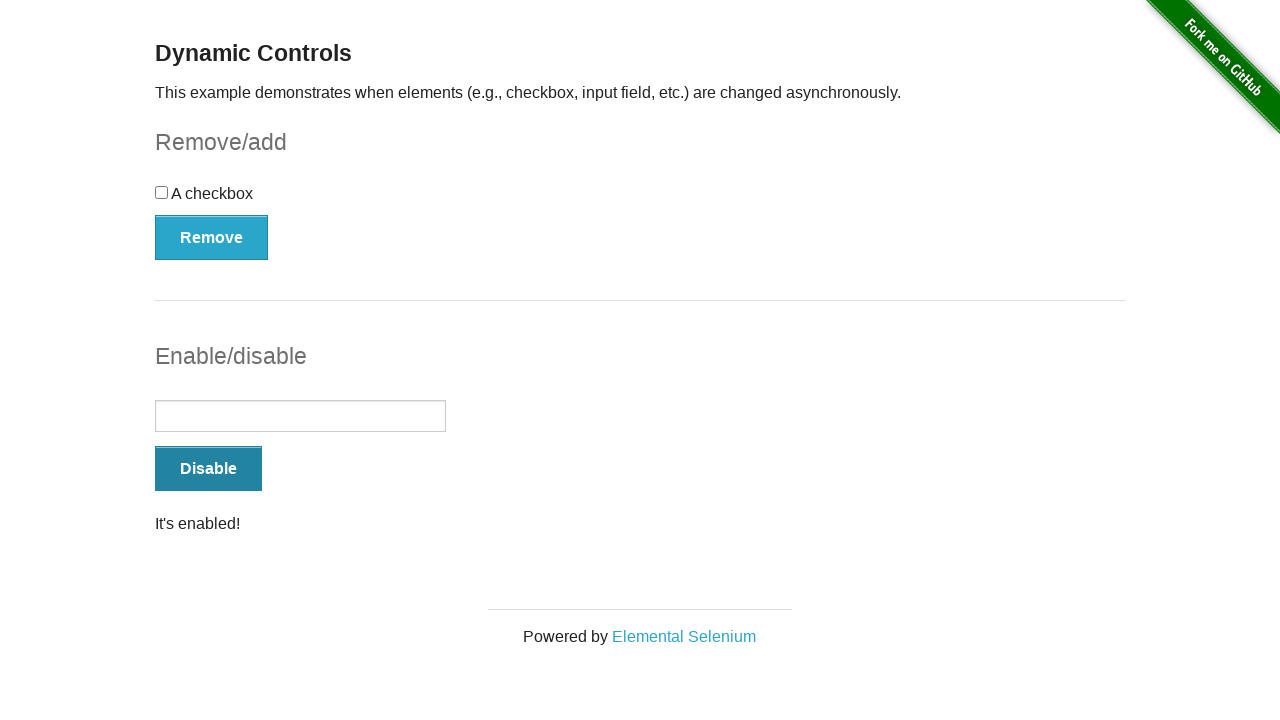